Tests completing the full web form including name fields, education radio button, sex checkbox, experience dropdown, datepicker, and form submission

Starting URL: https://formy-project.herokuapp.com/form

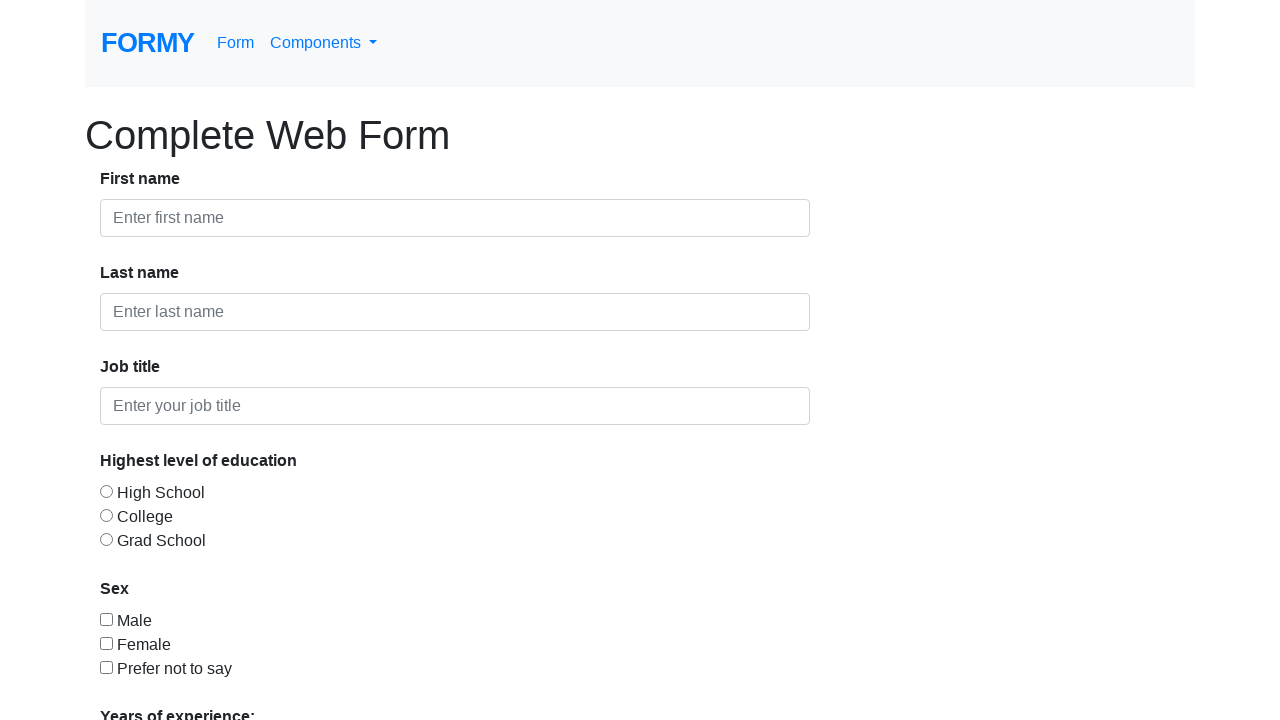

Filled first name field with 'Don' on #first-name
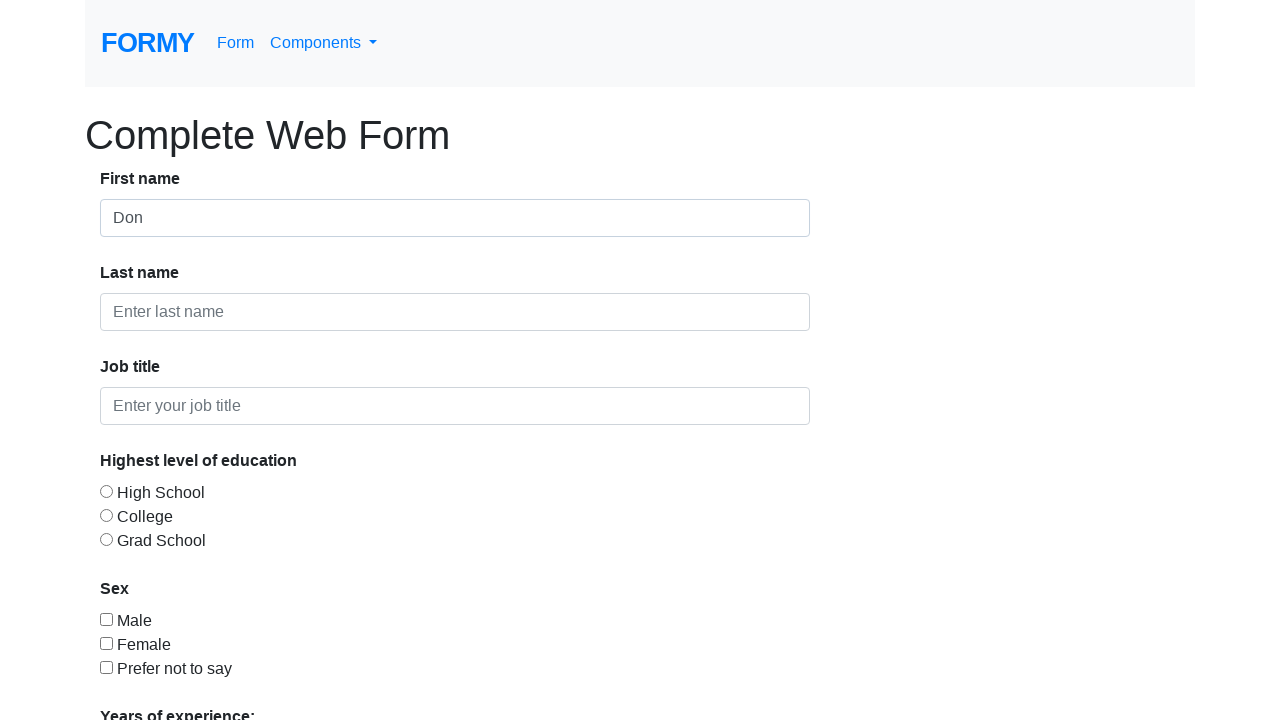

Filled last name field with 'Red' on #last-name
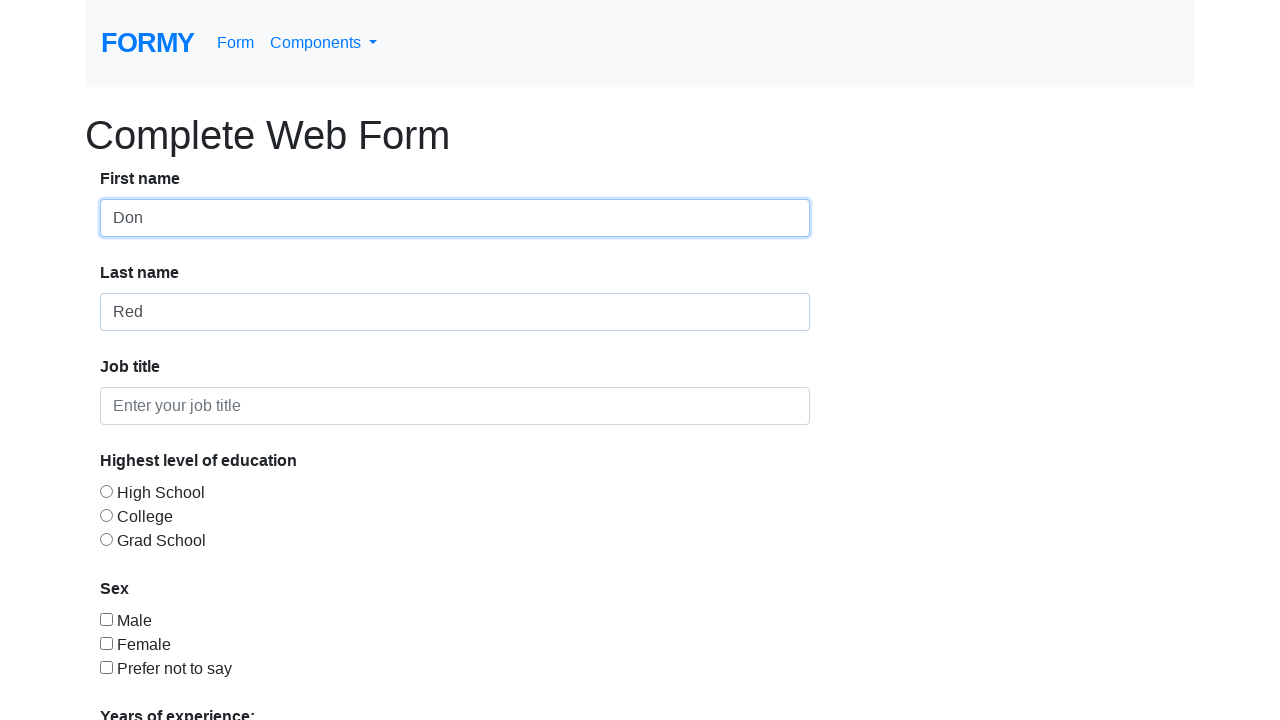

Filled job title field with 'QA' on #job-title
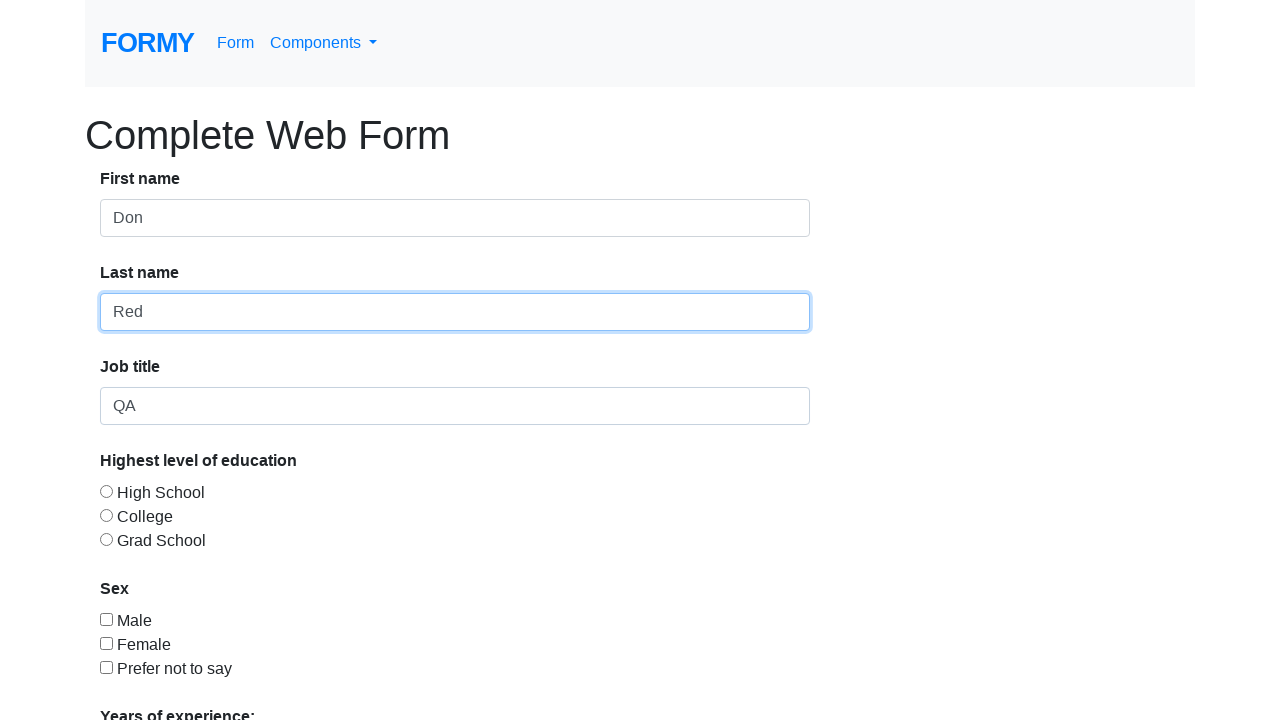

Selected College education radio button at (106, 515) on #radio-button-2
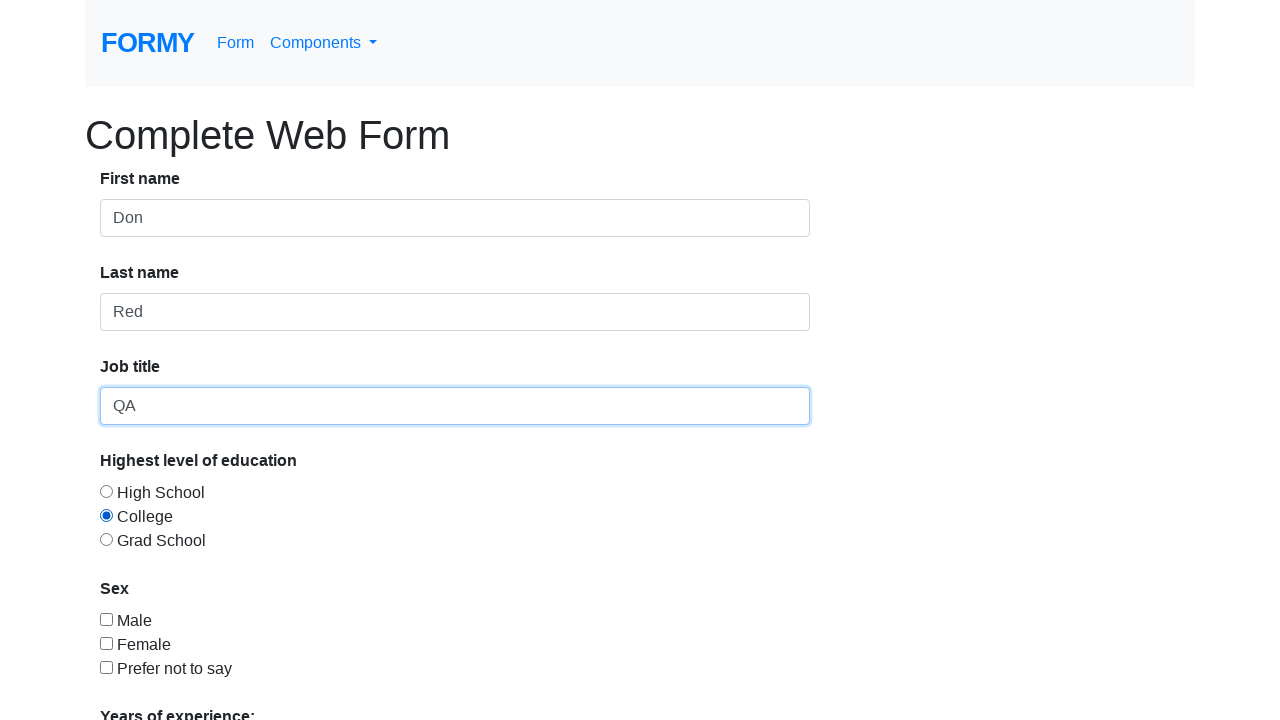

Selected Male sex checkbox at (106, 619) on input[type='checkbox'][value='checkbox-1']
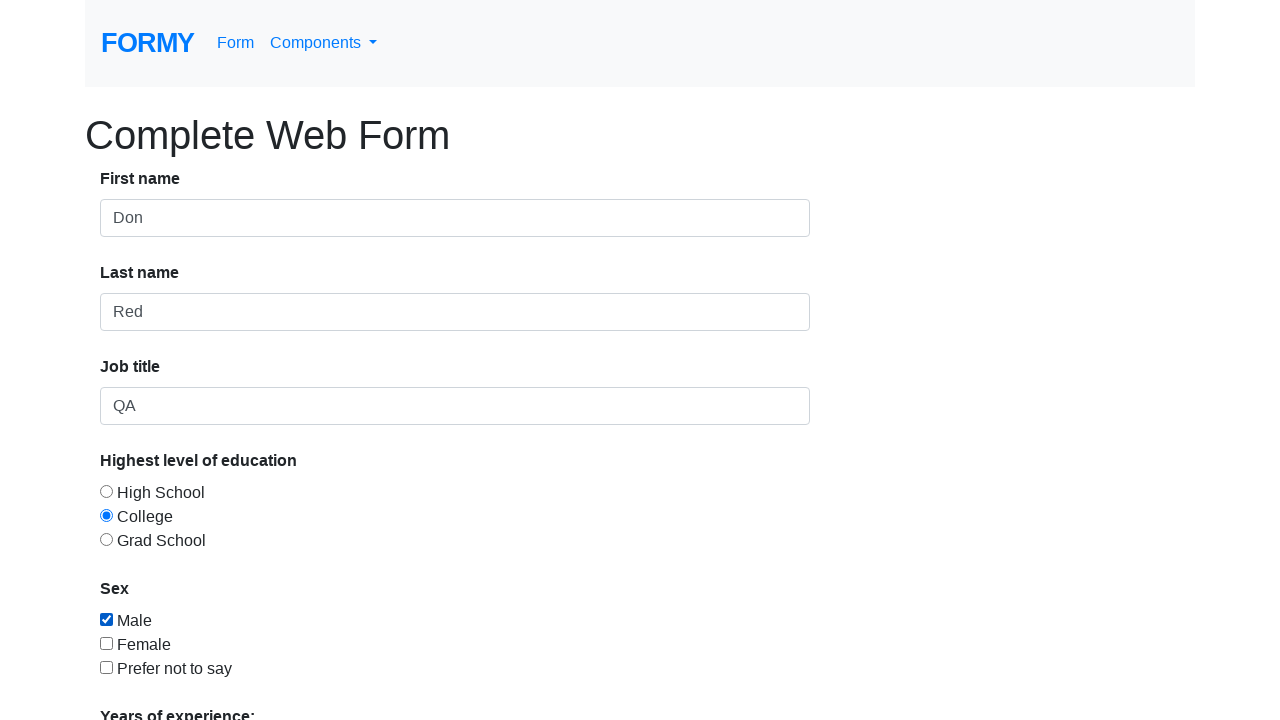

Opened experience dropdown menu at (270, 519) on #select-menu
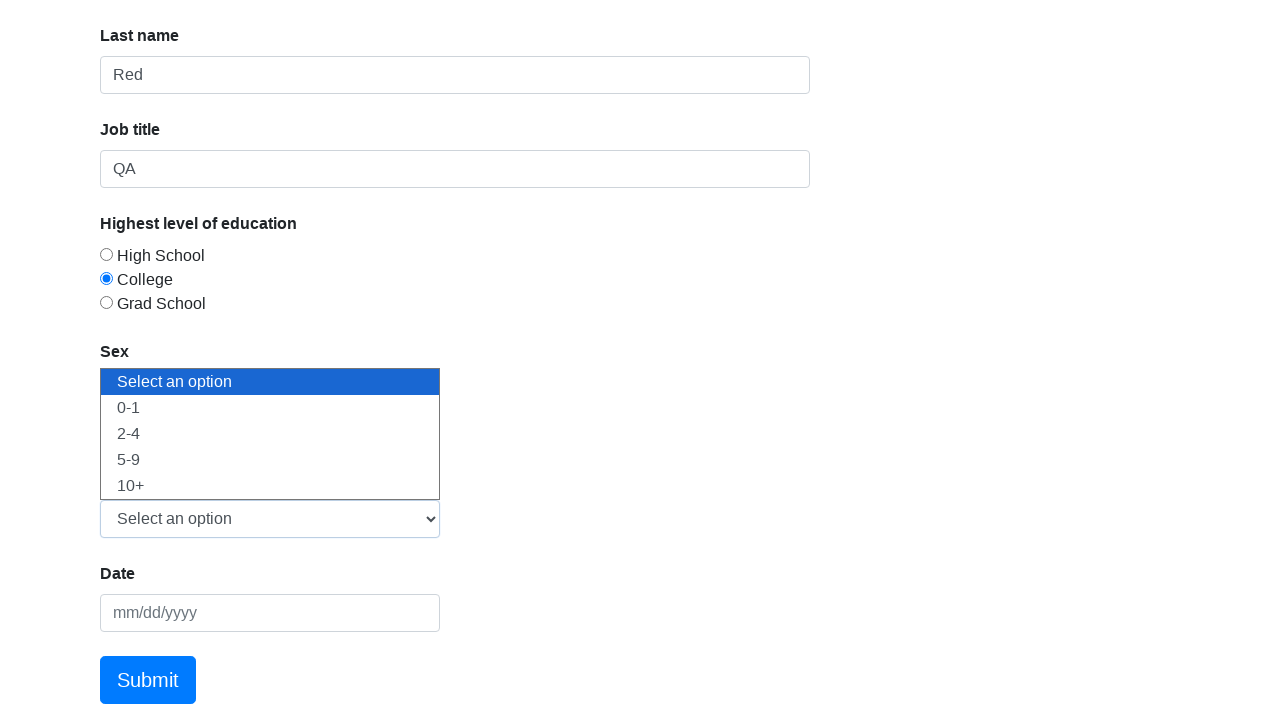

Selected experience option '2' from dropdown on #select-menu
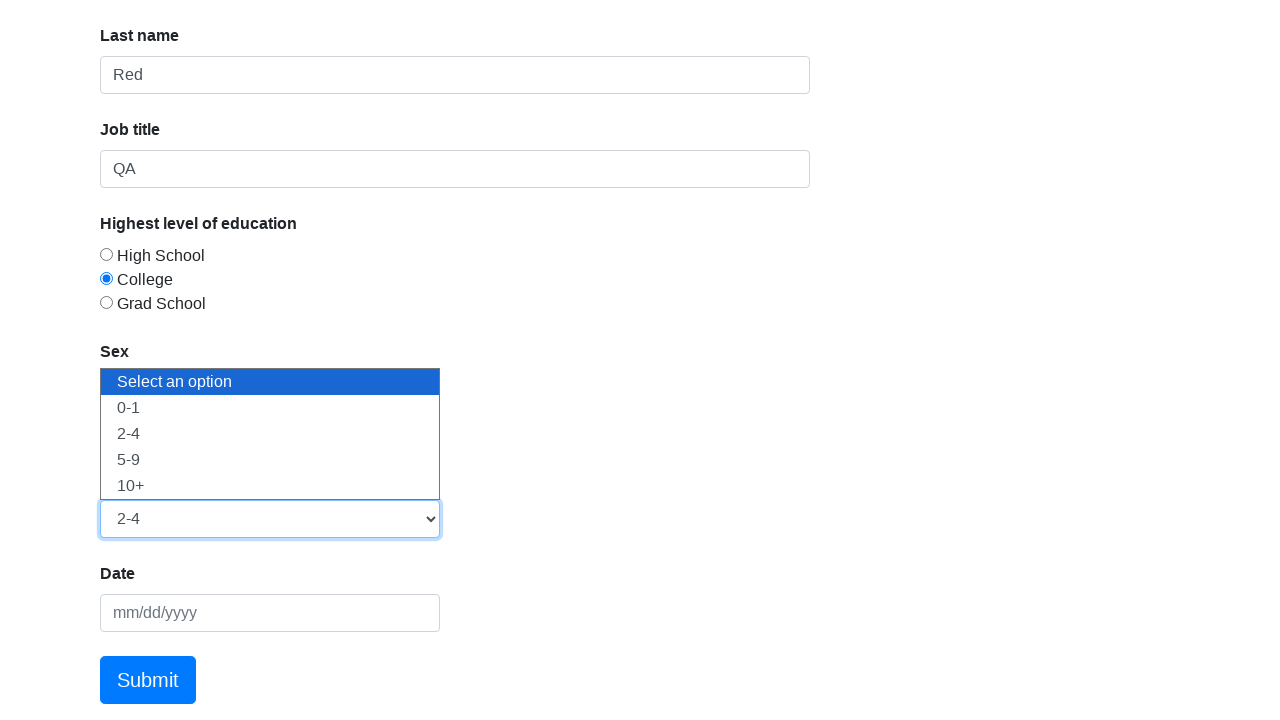

Opened datepicker calendar at (270, 613) on #datepicker
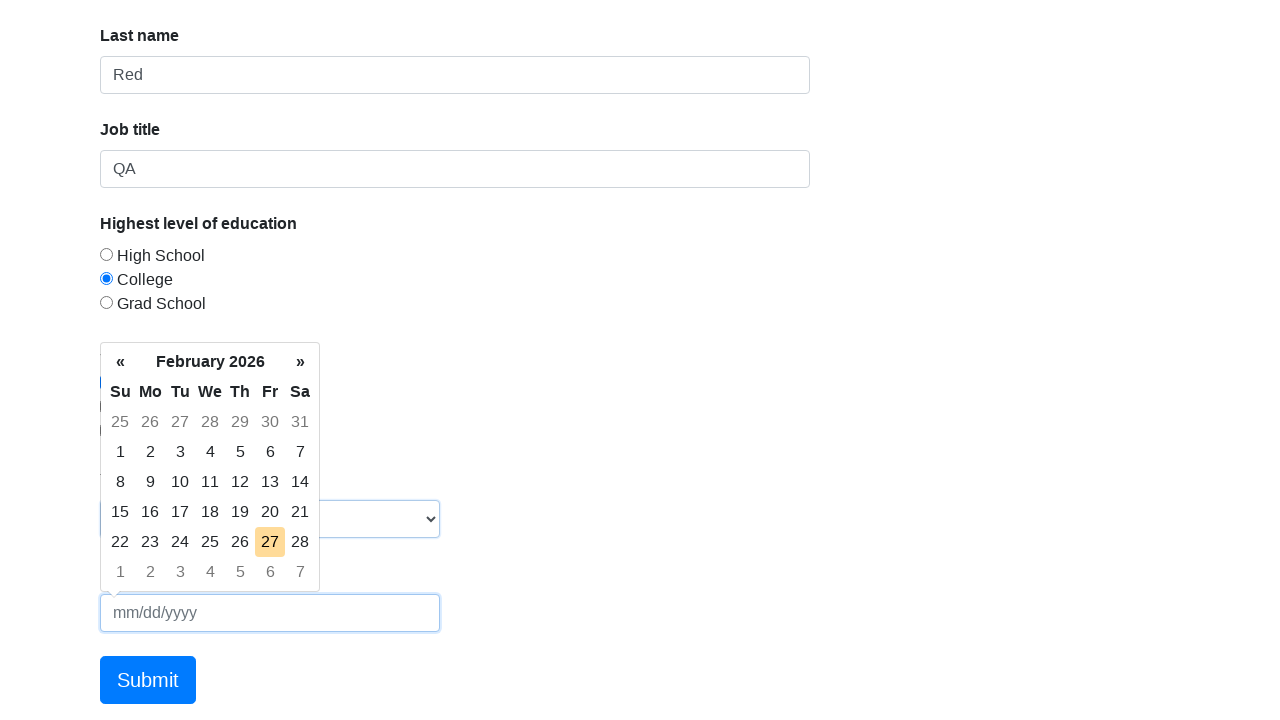

Selected today's date from datepicker at (270, 542) on td.today.day
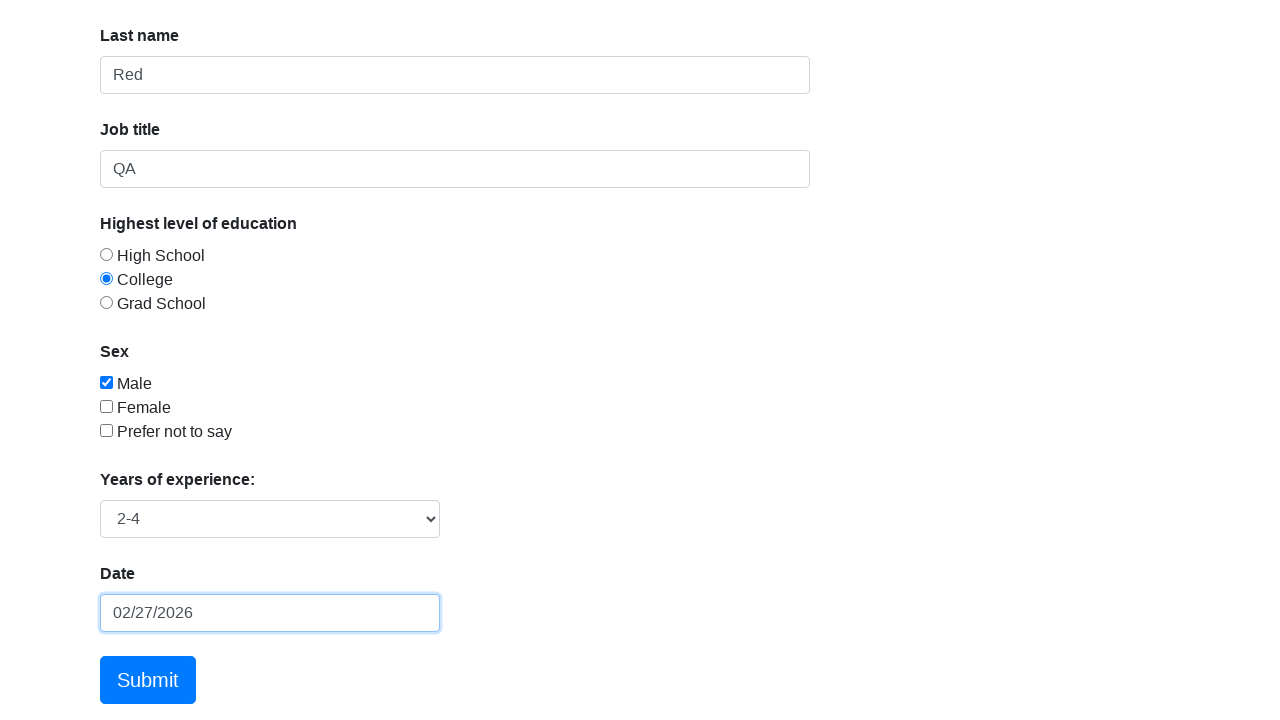

Clicked form submit button at (148, 680) on a[href='/thanks']
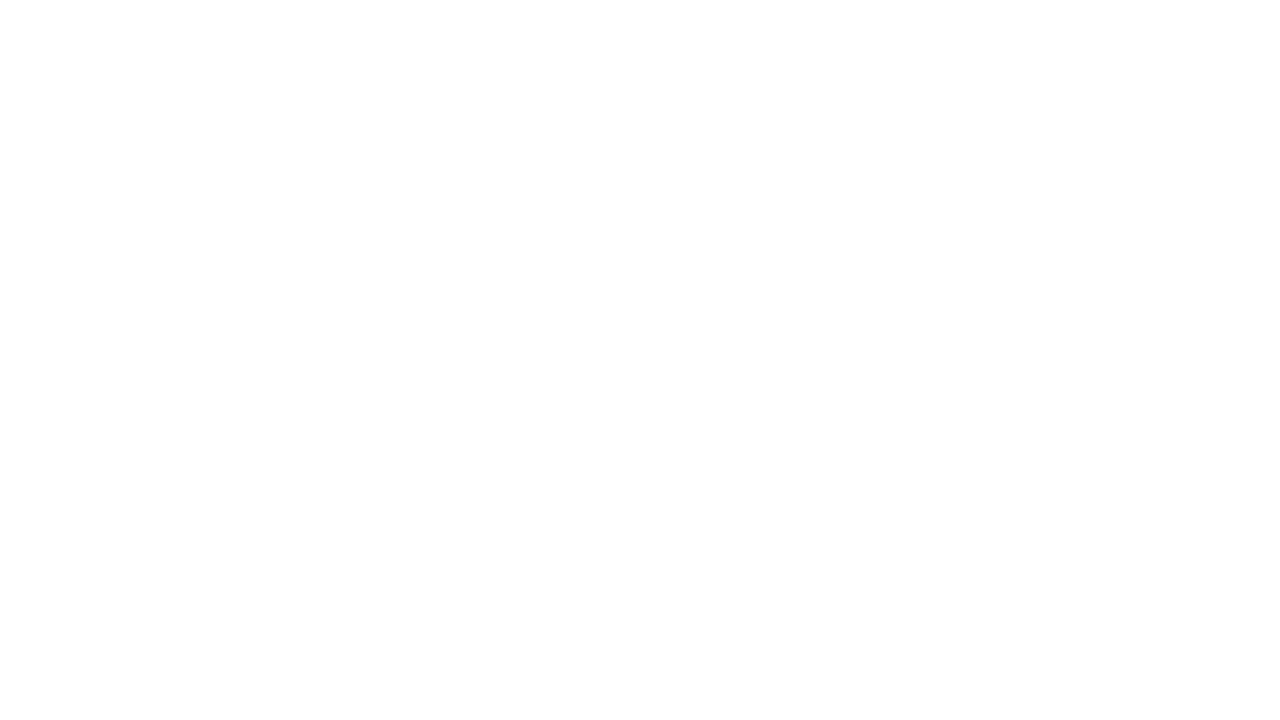

Success message appeared after form submission
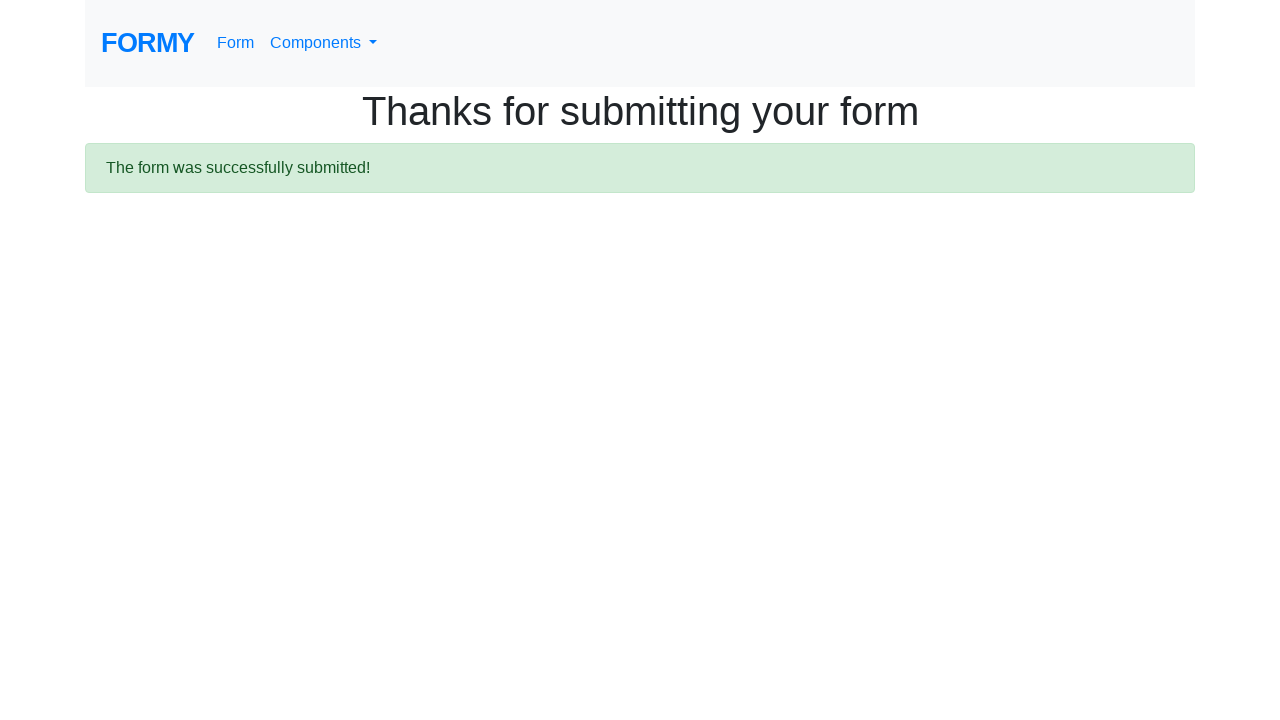

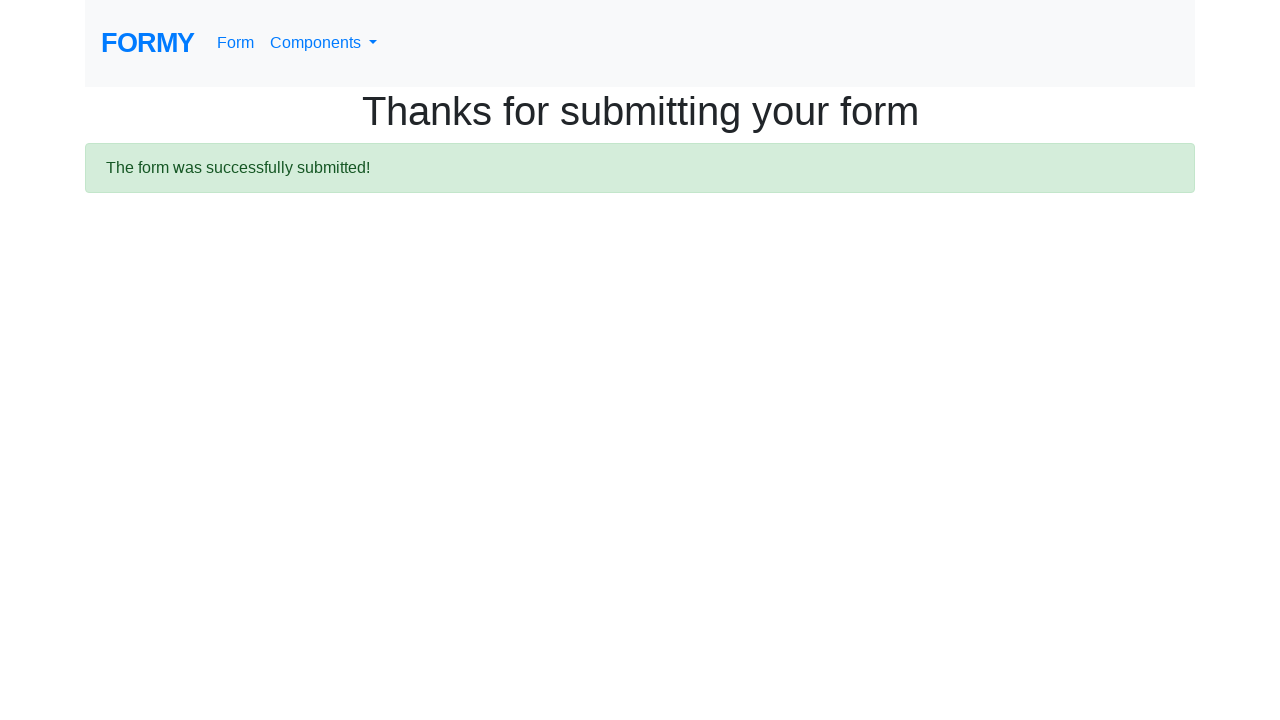